Scrolls to table and extracts all author names after finding the Author column

Starting URL: https://chandanachaitanya.github.io/selenium-practice-site/?languages=Java&enterText=

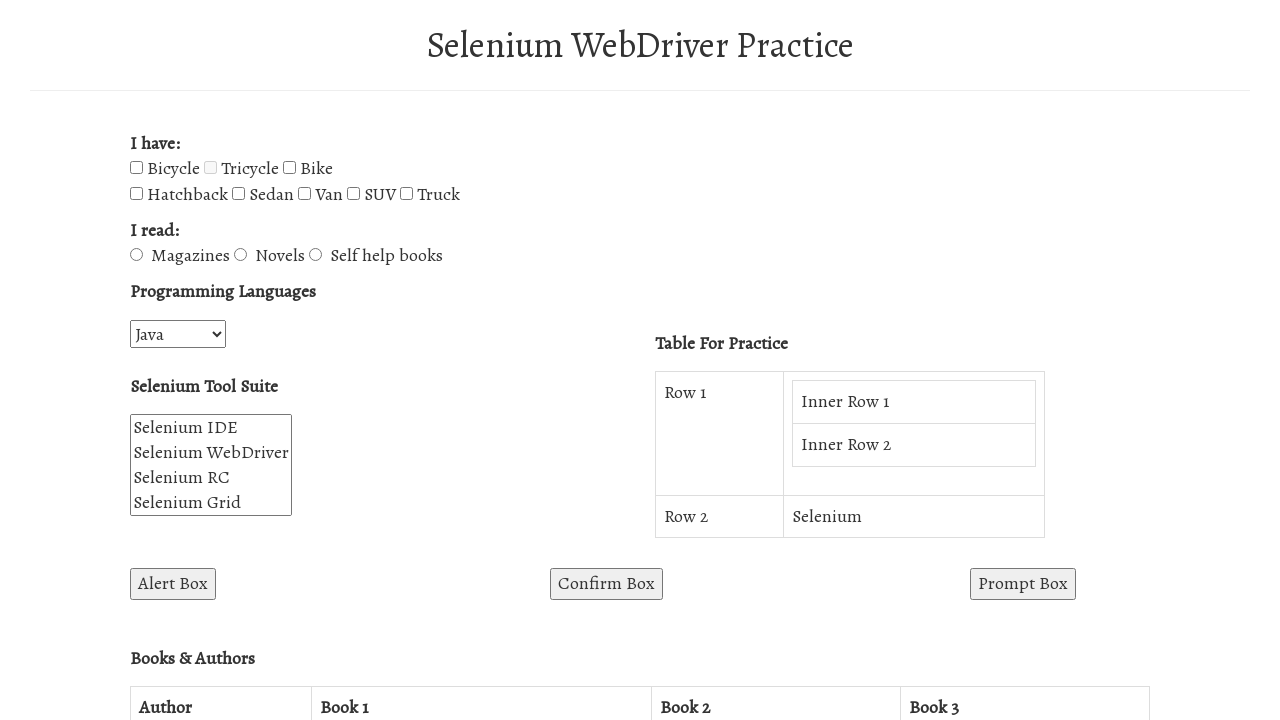

Scrolled to table element with ID 'win1'
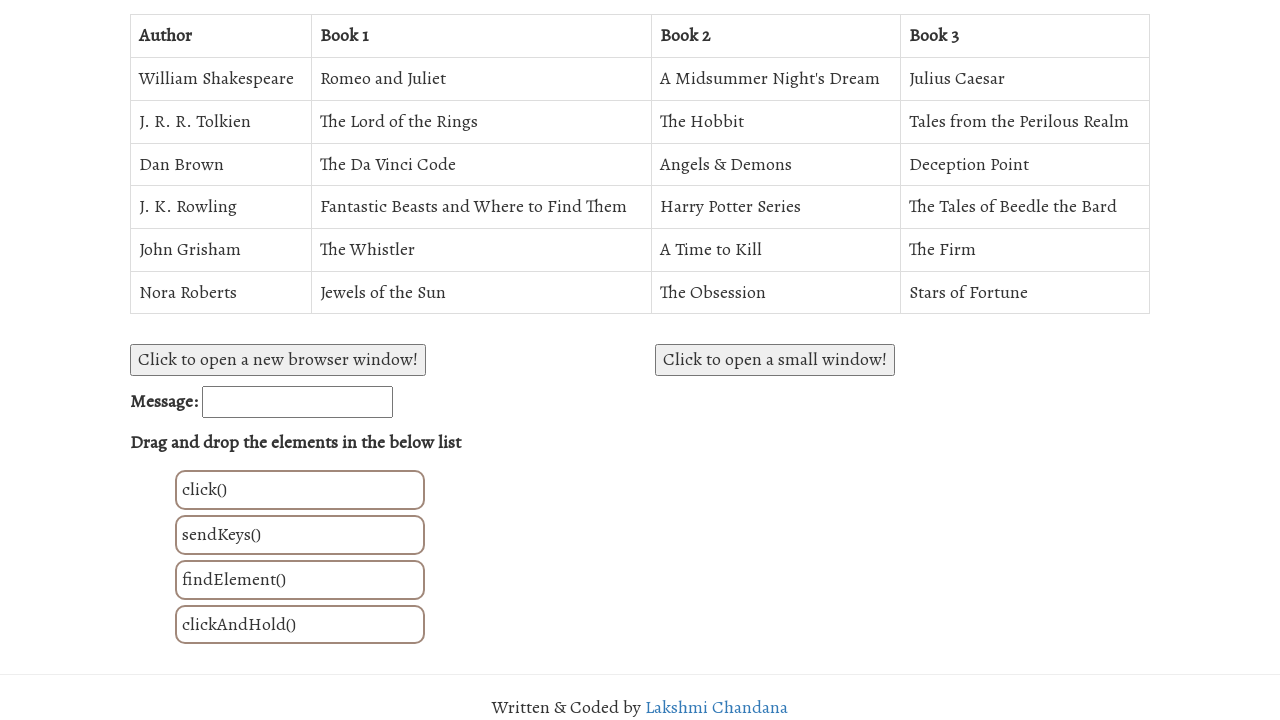

Waited for BooksAuthorsTable to be visible
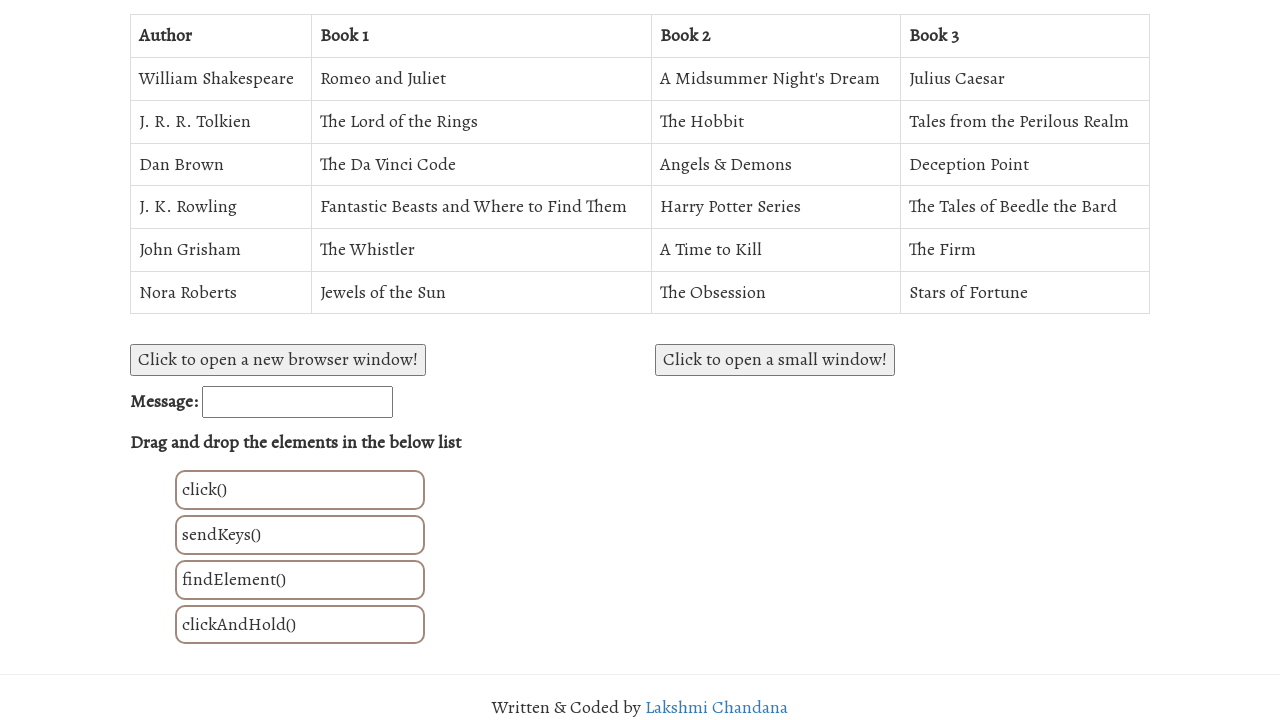

Retrieved all table header columns
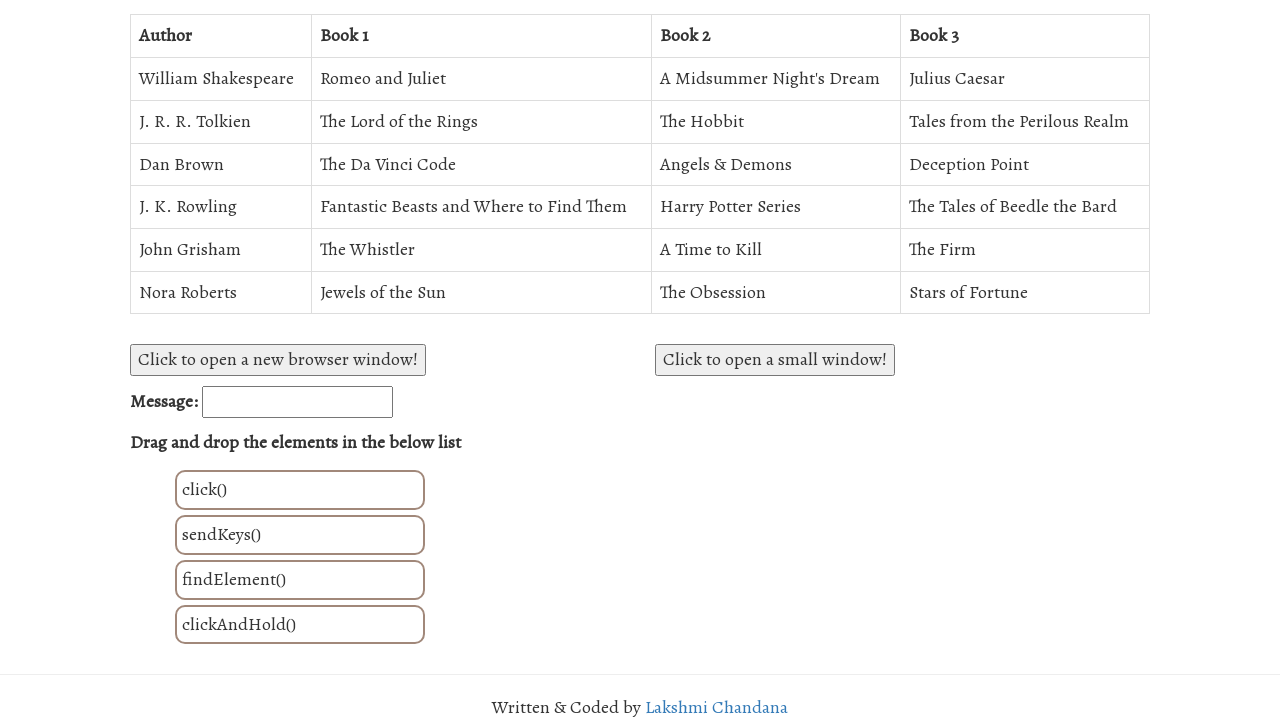

Found Author column at index 1
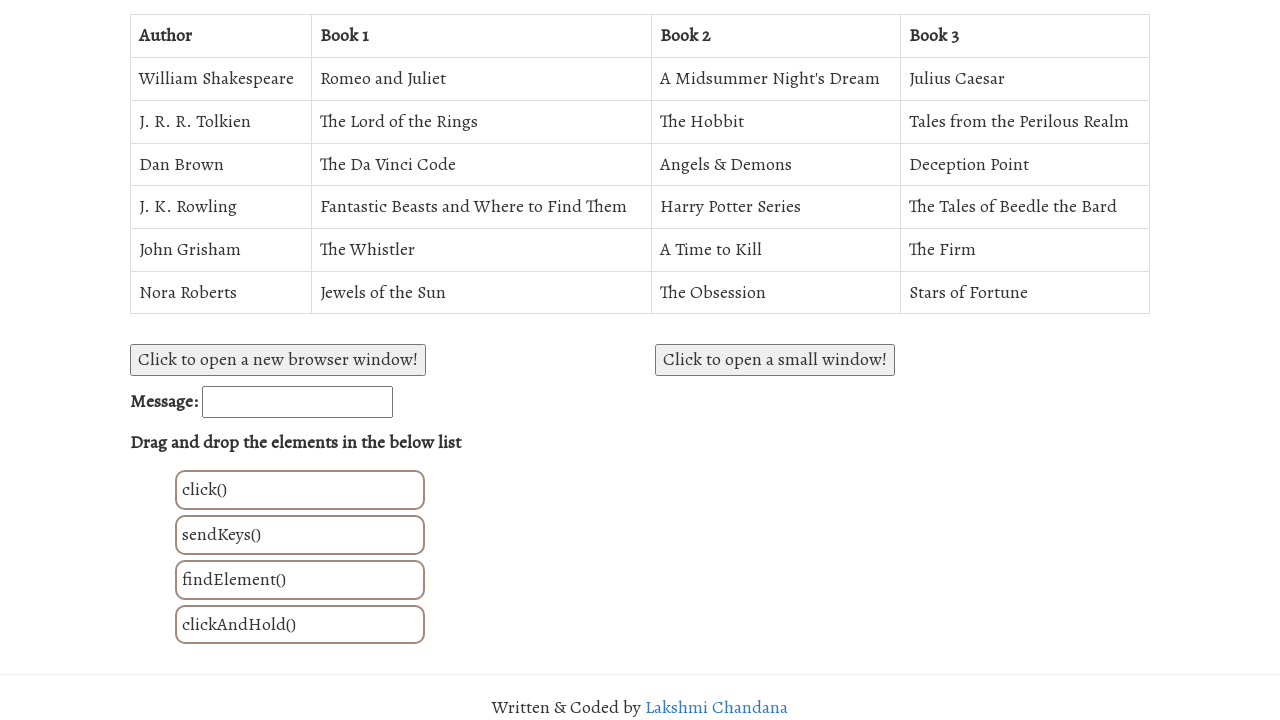

Retrieved all author names from column 1
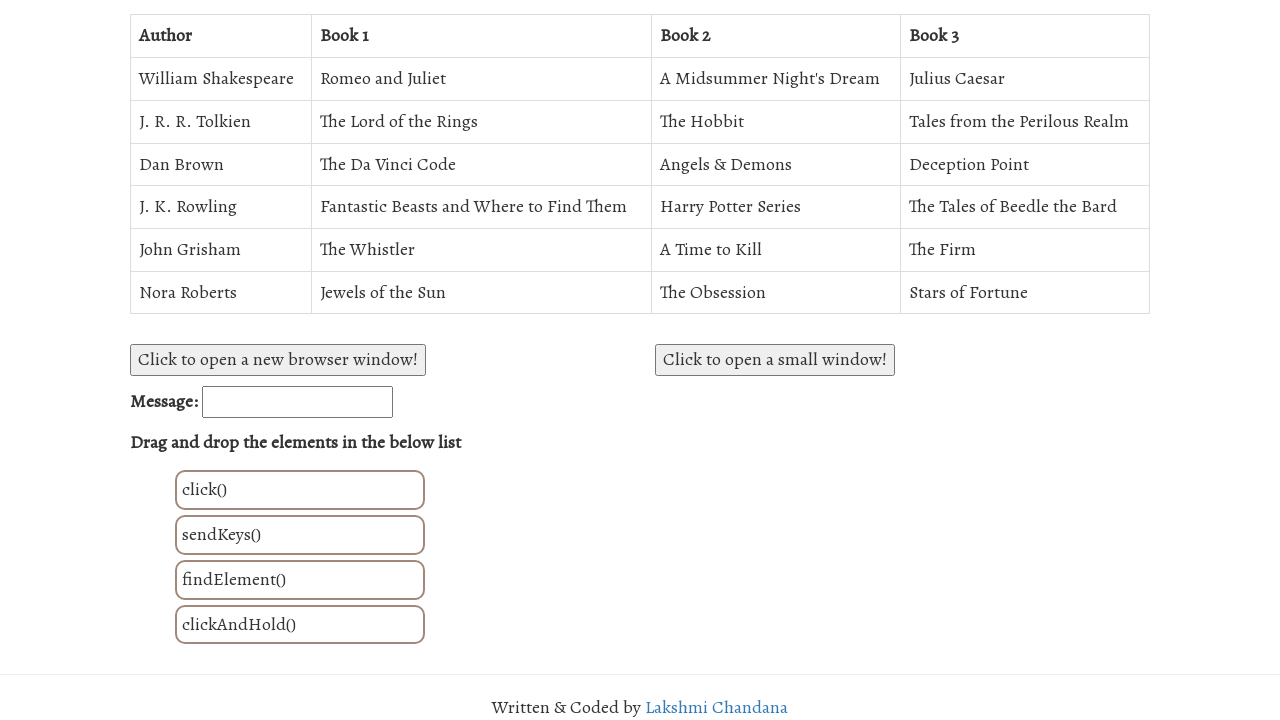

Extracted author name: William Shakespeare
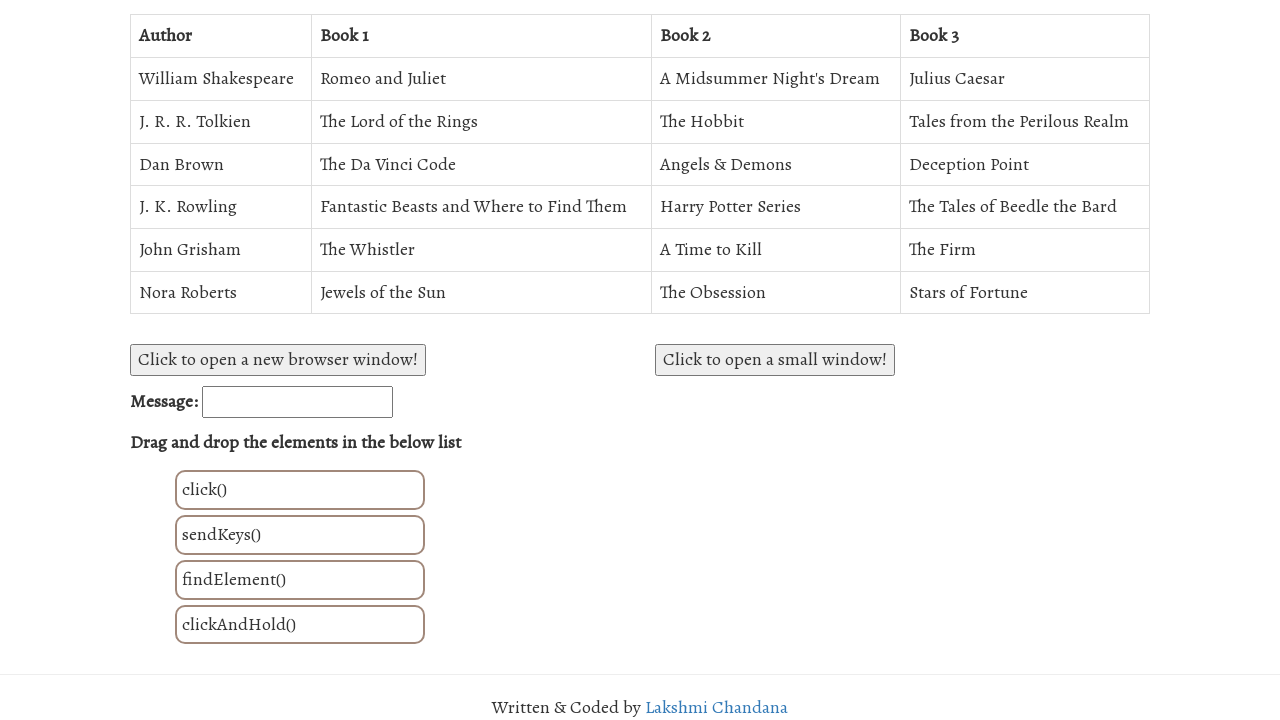

Extracted author name: J. R. R. Tolkien
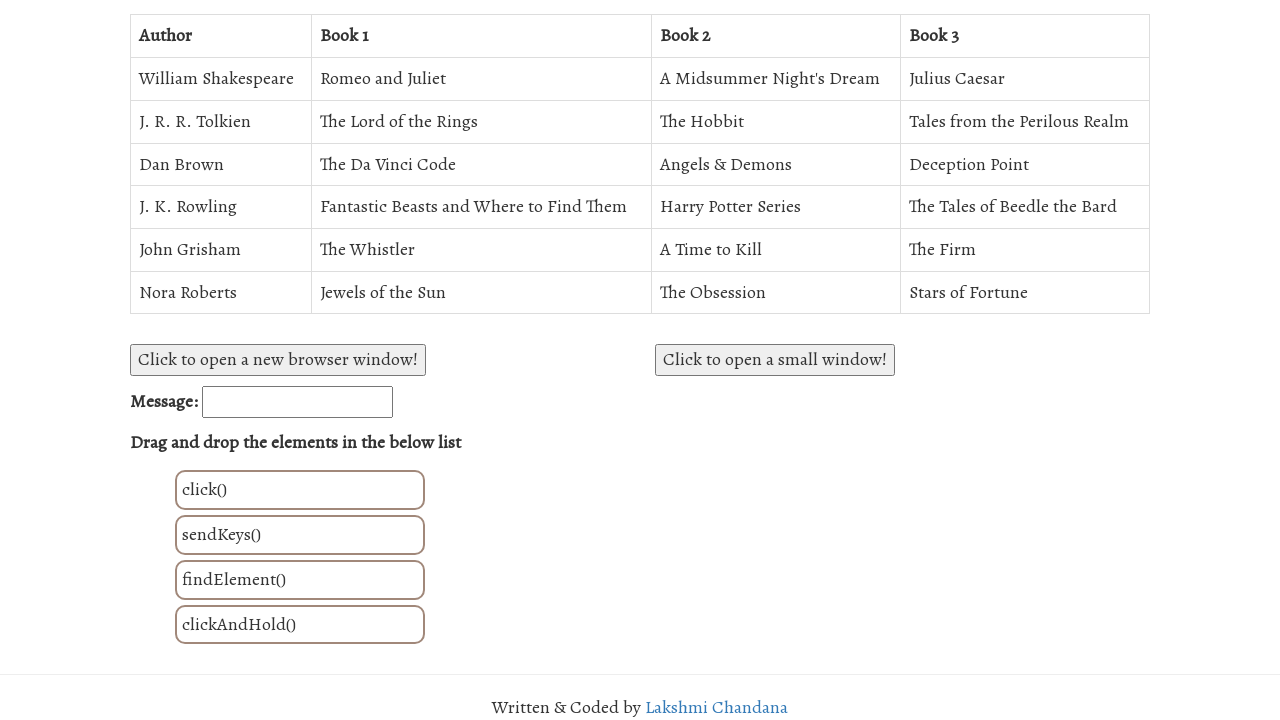

Extracted author name: Dan Brown
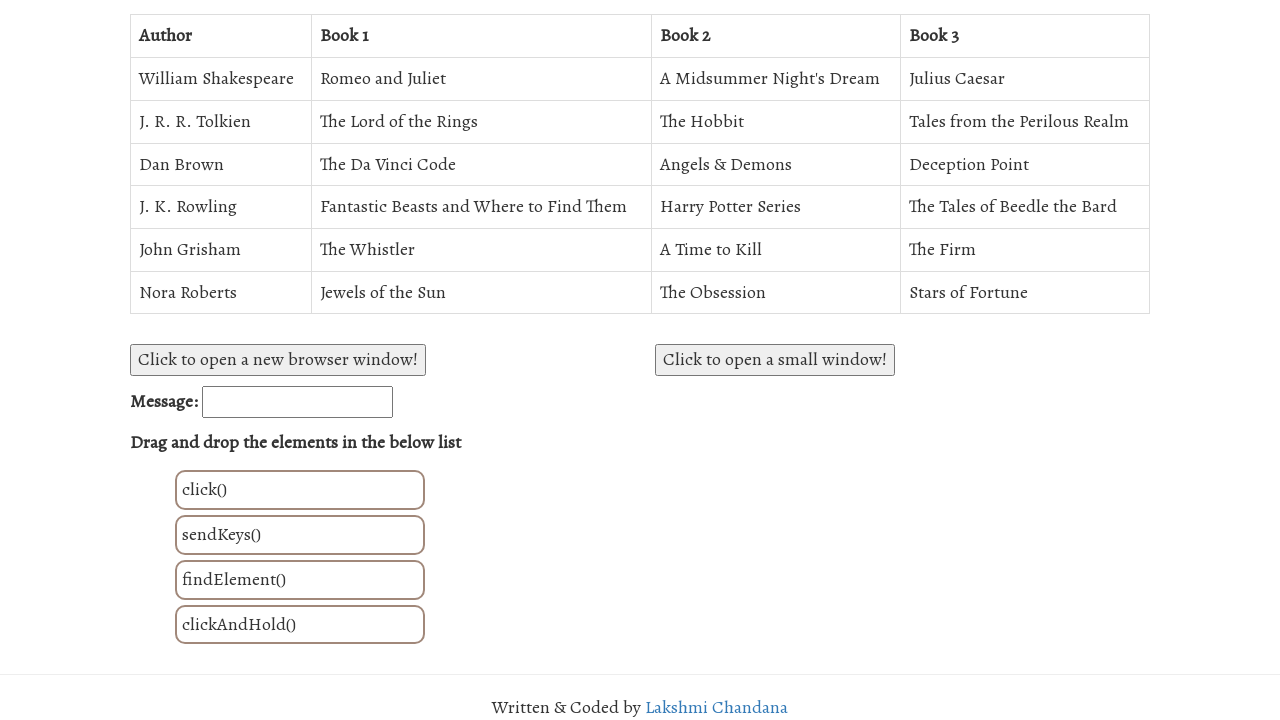

Extracted author name: J. K. Rowling
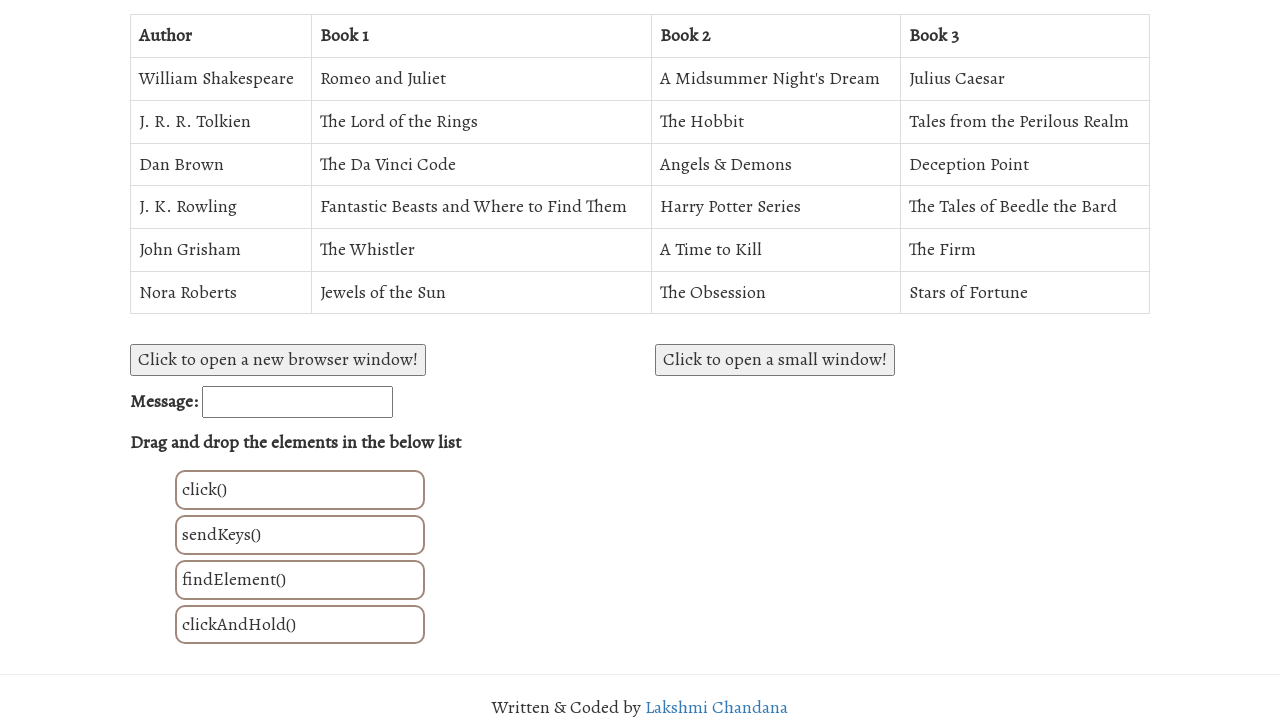

Extracted author name: John Grisham
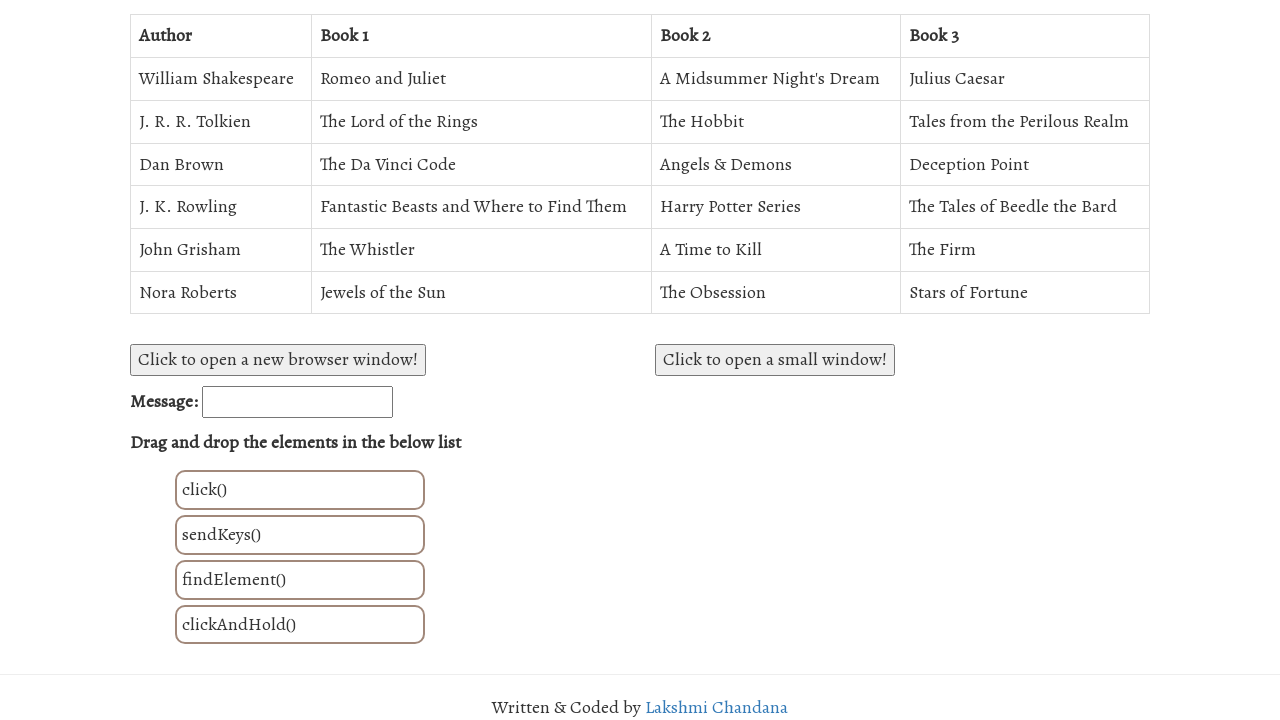

Extracted author name: Nora Roberts
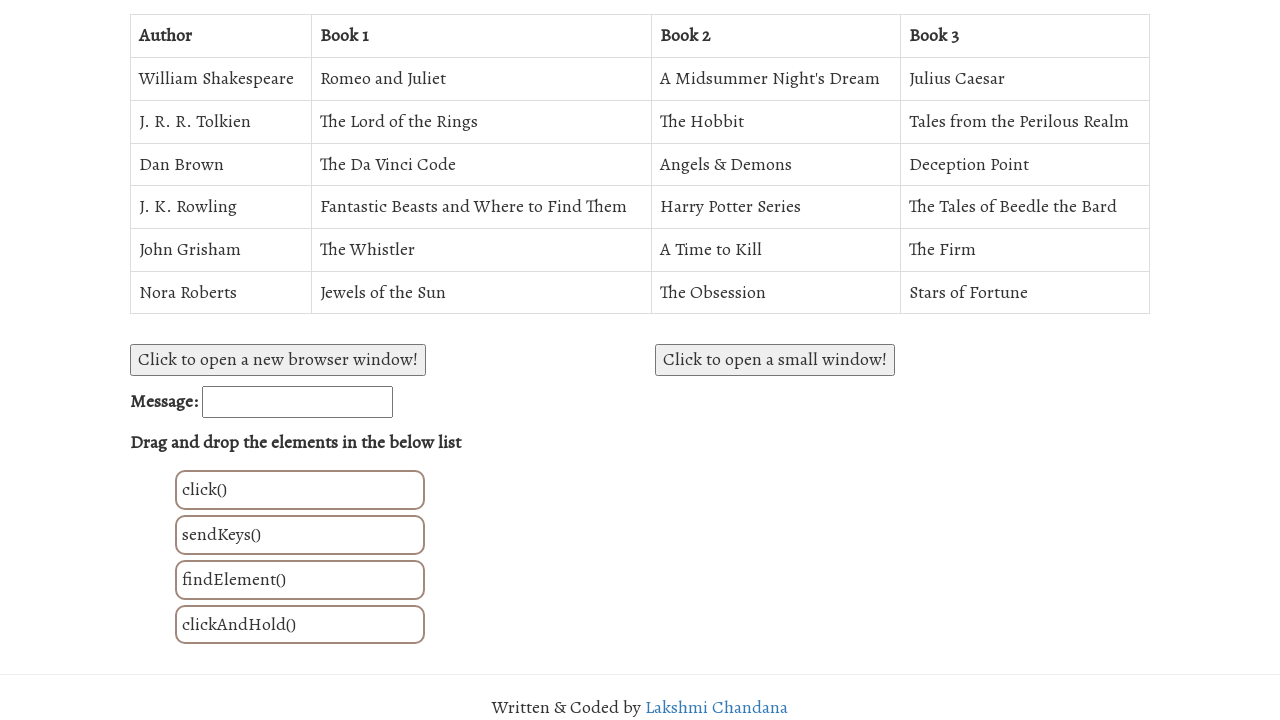

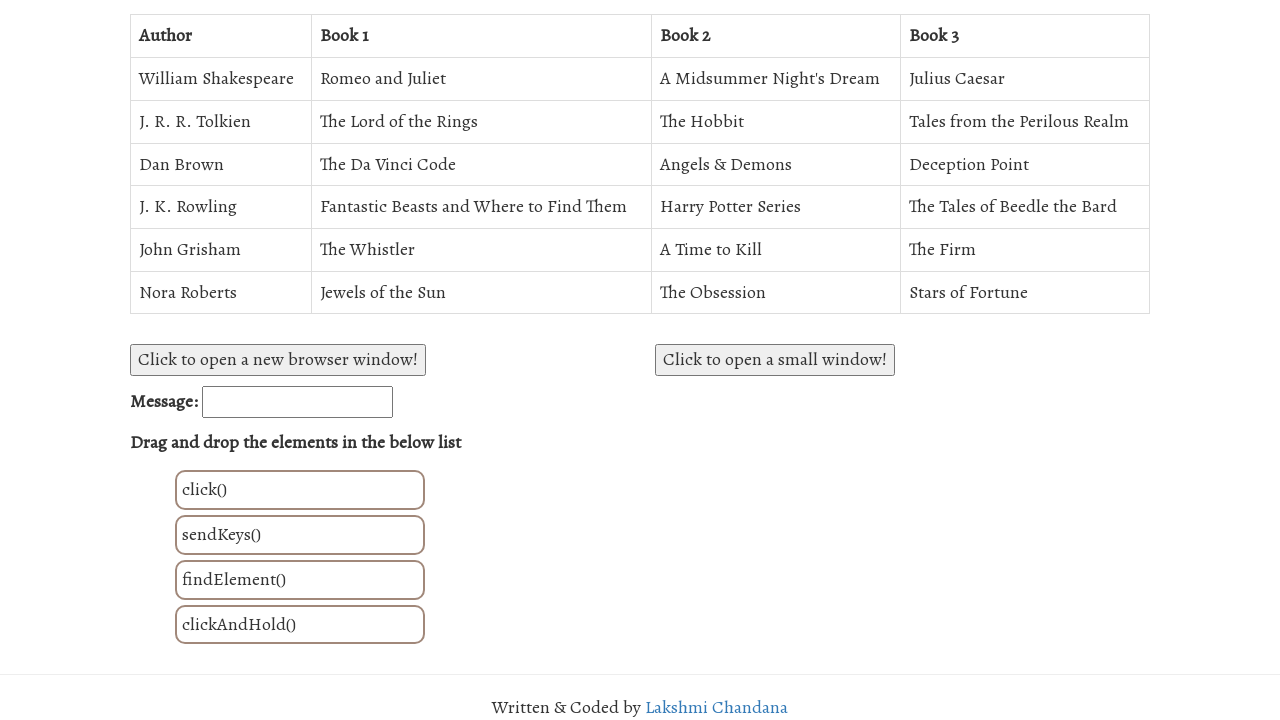